Tests scrolling to an element and filling in a name input field

Starting URL: https://formy-project.herokuapp.com/scroll

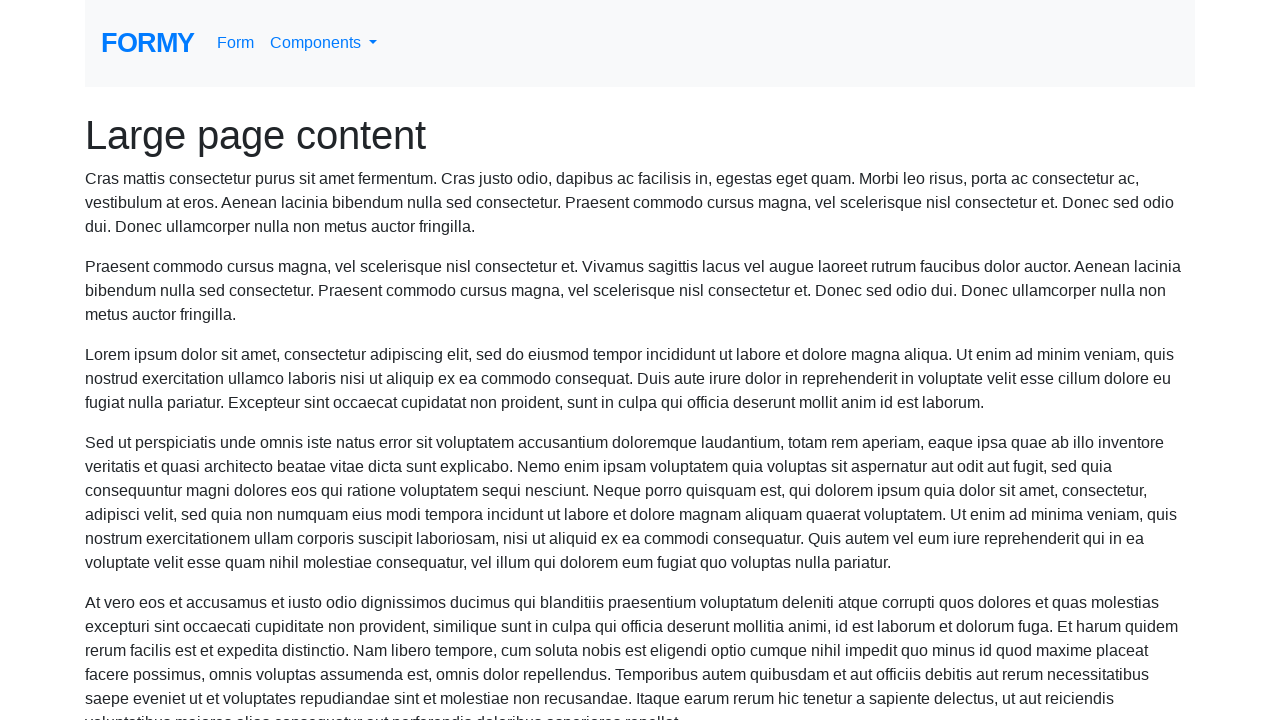

Scrolled to name input field
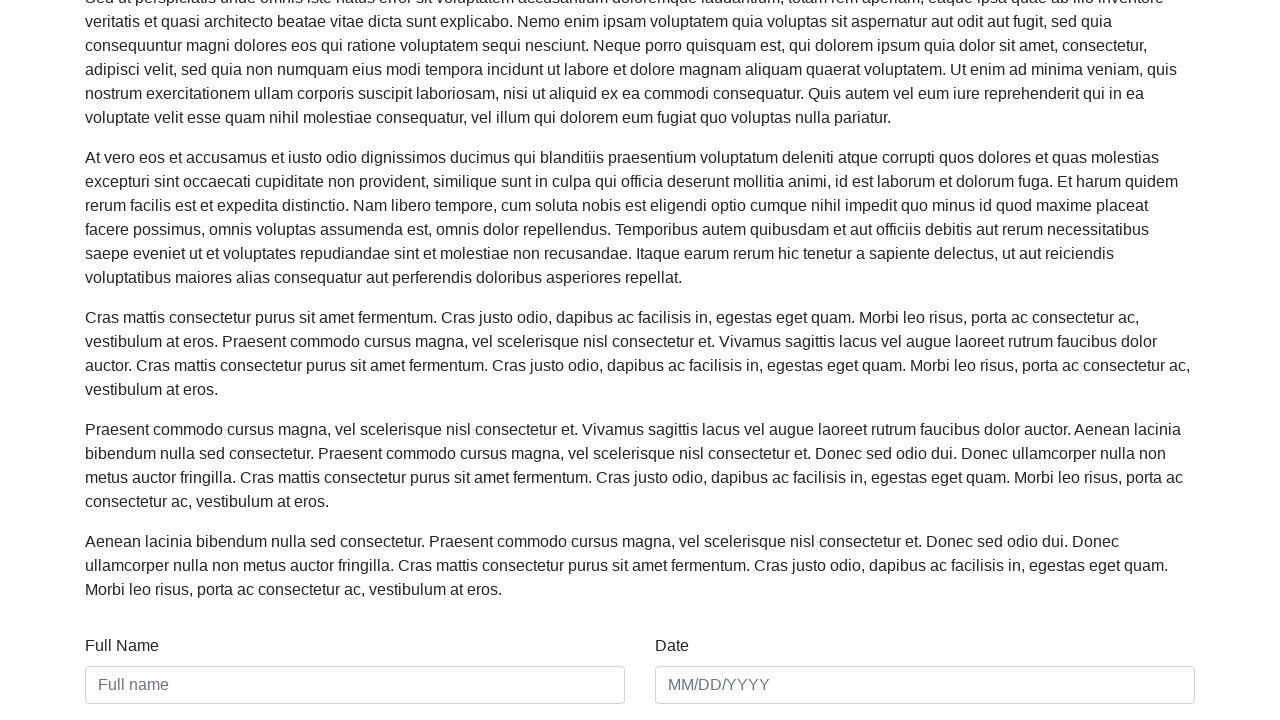

Filled name field with 'TestUser2024' on #name
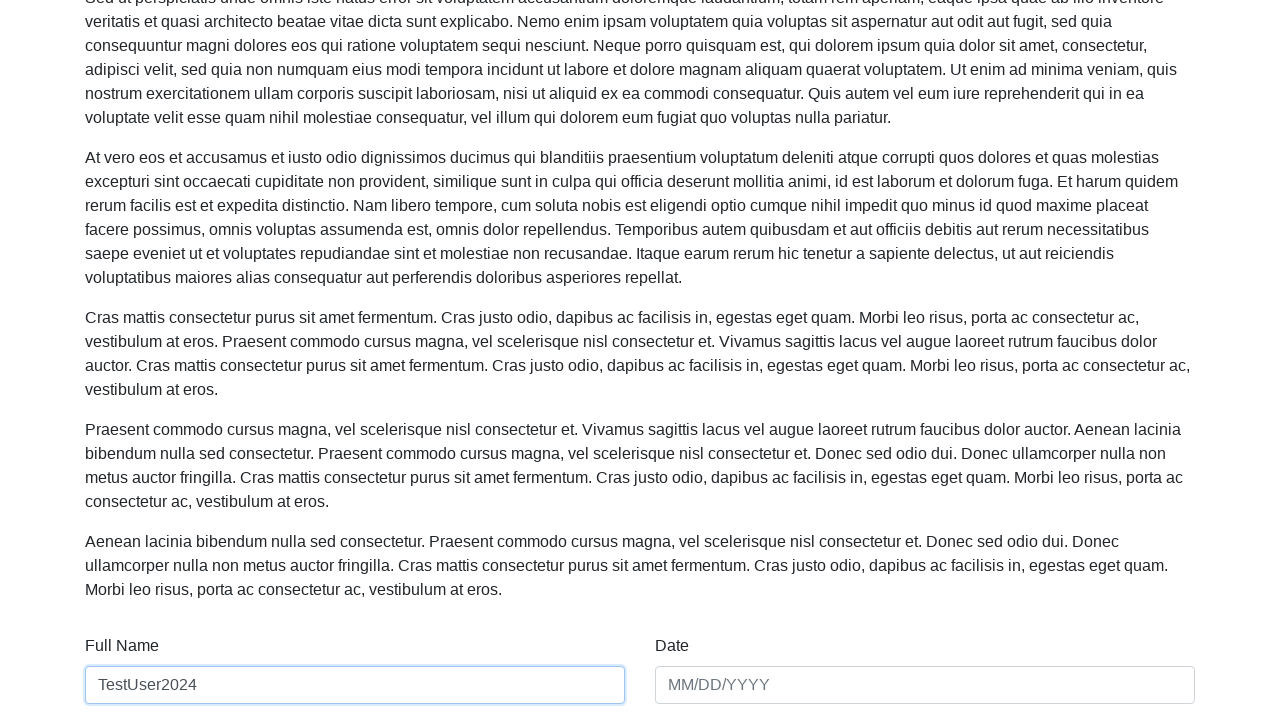

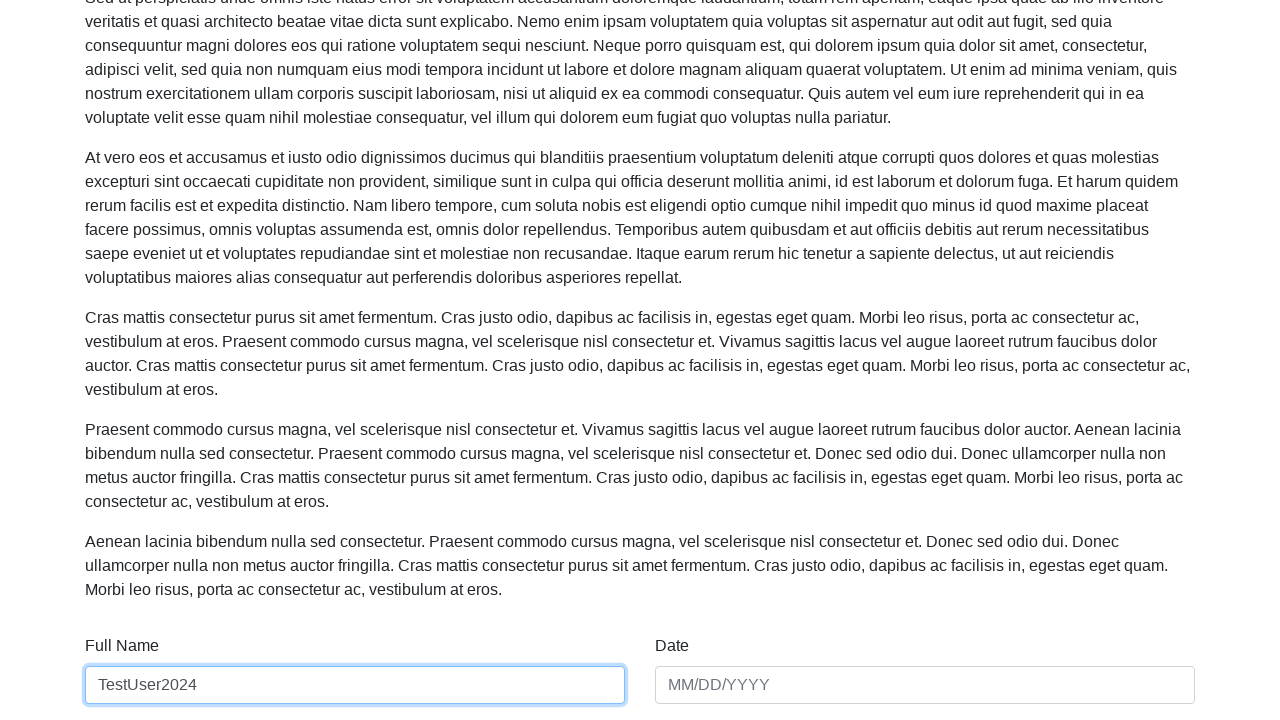